Tests the login form validation by clearing the username and password fields and clicking submit, then verifying that an error message is displayed.

Starting URL: https://www.saucedemo.com/

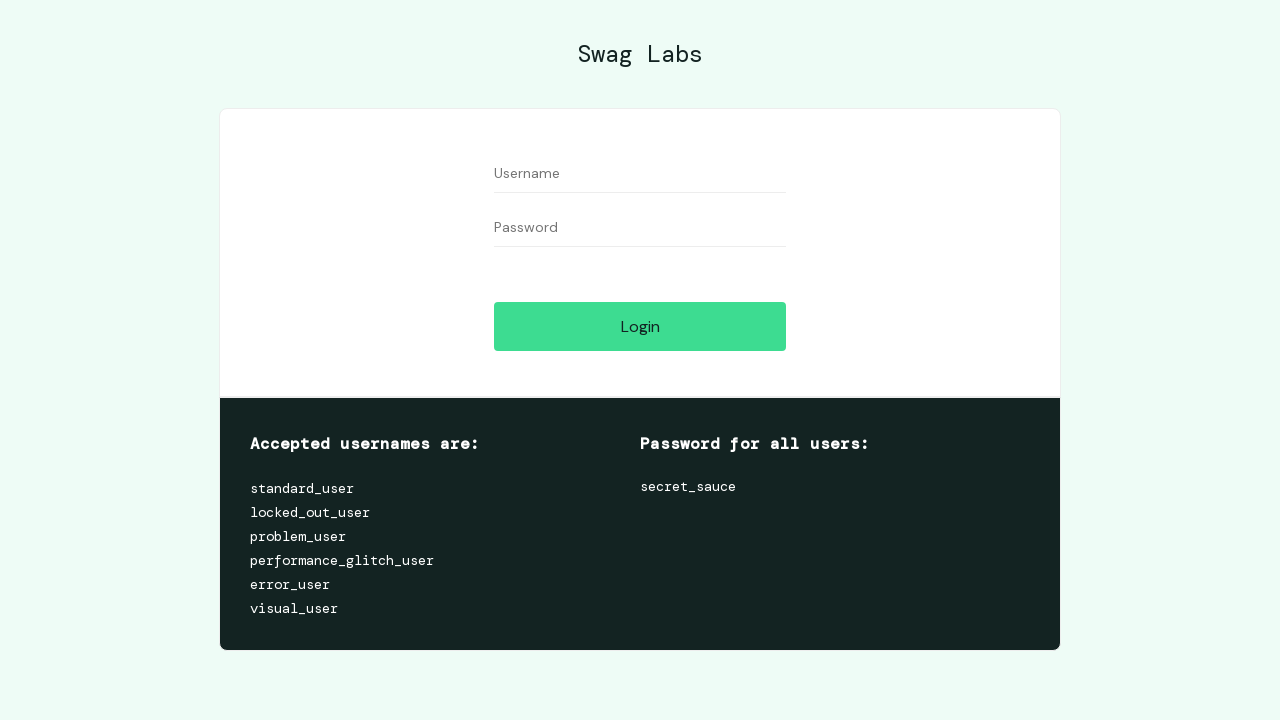

Cleared the username field on #user-name
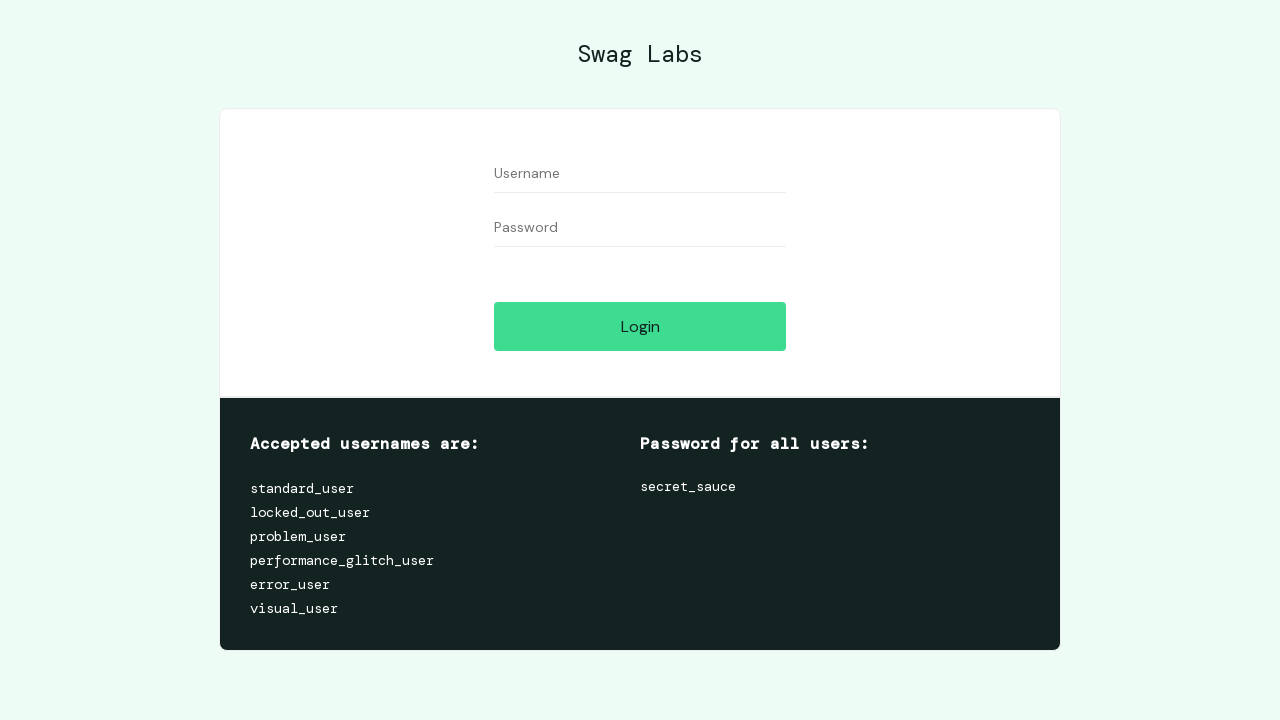

Cleared the password field on input[name='password']
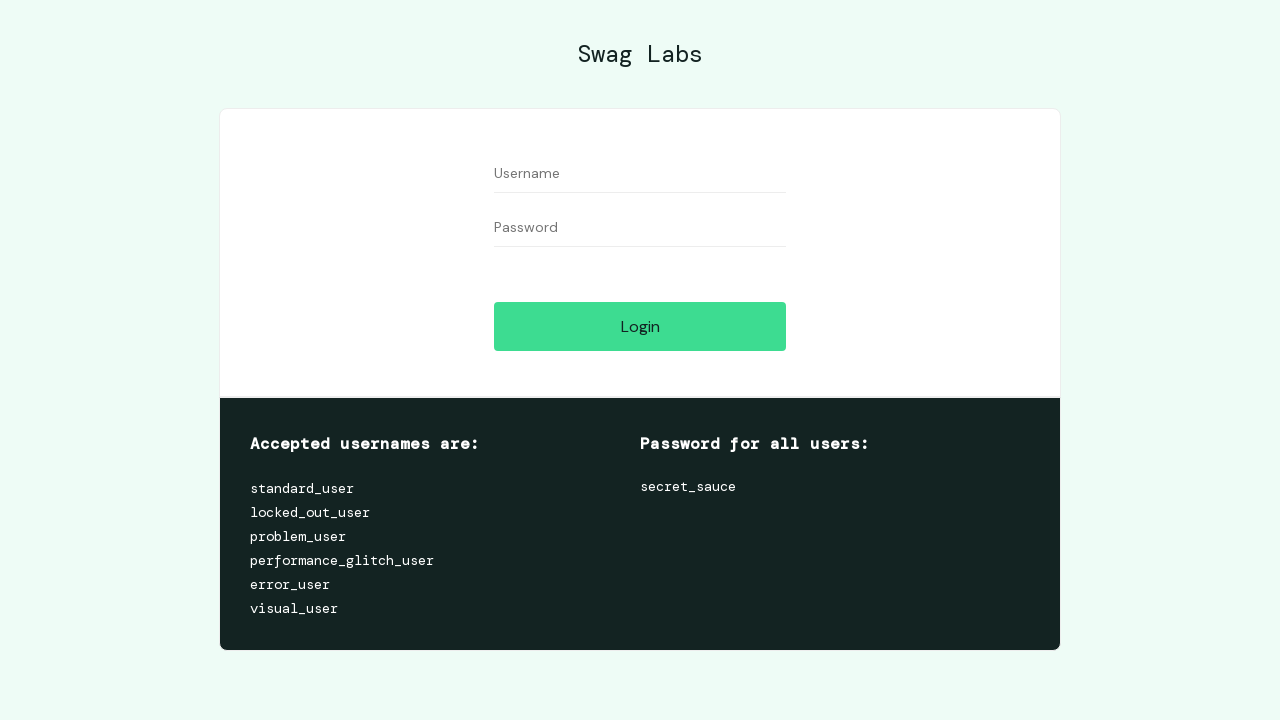

Clicked the login submit button at (640, 326) on input.submit-button.btn_action
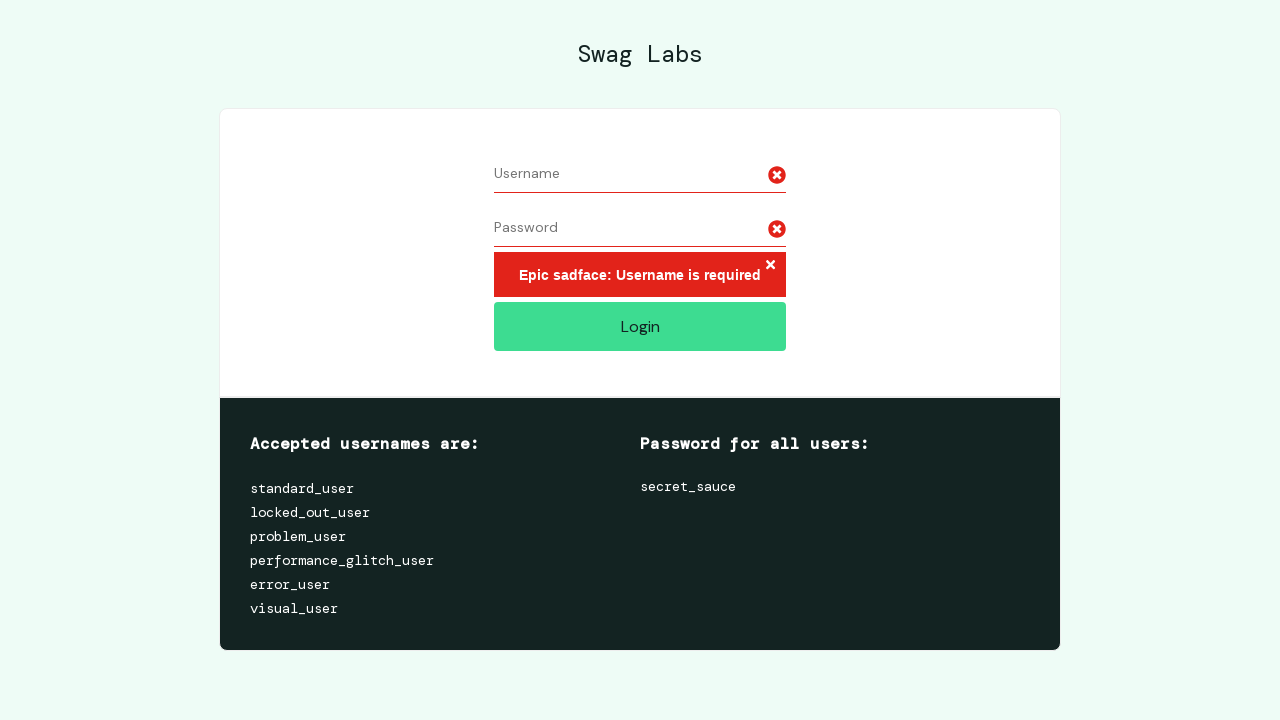

Error message h3 element loaded
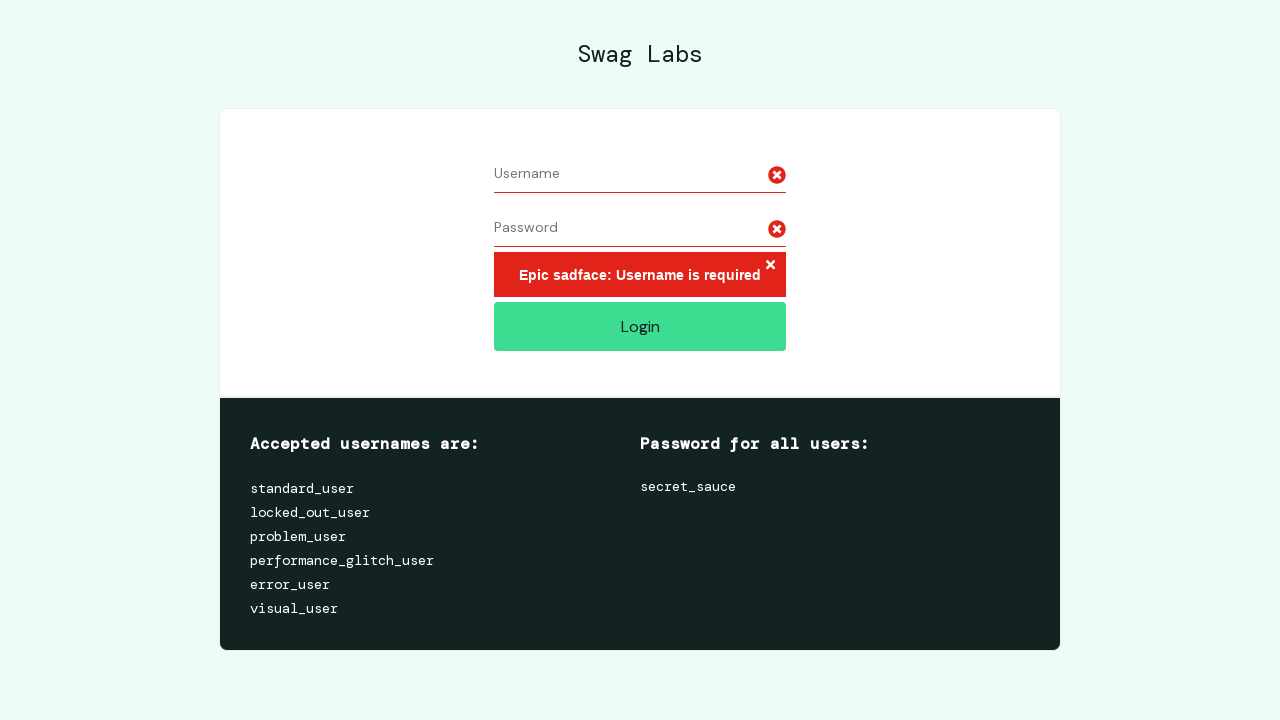

Verified that error message h3 is visible
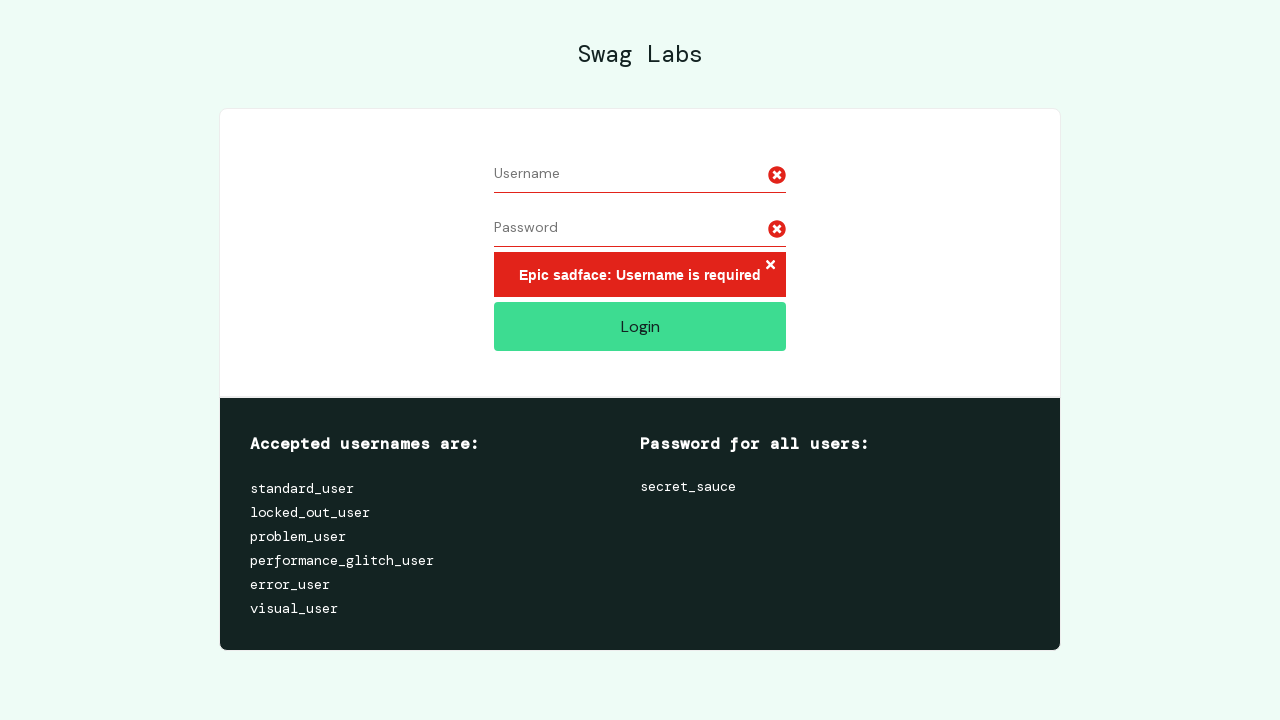

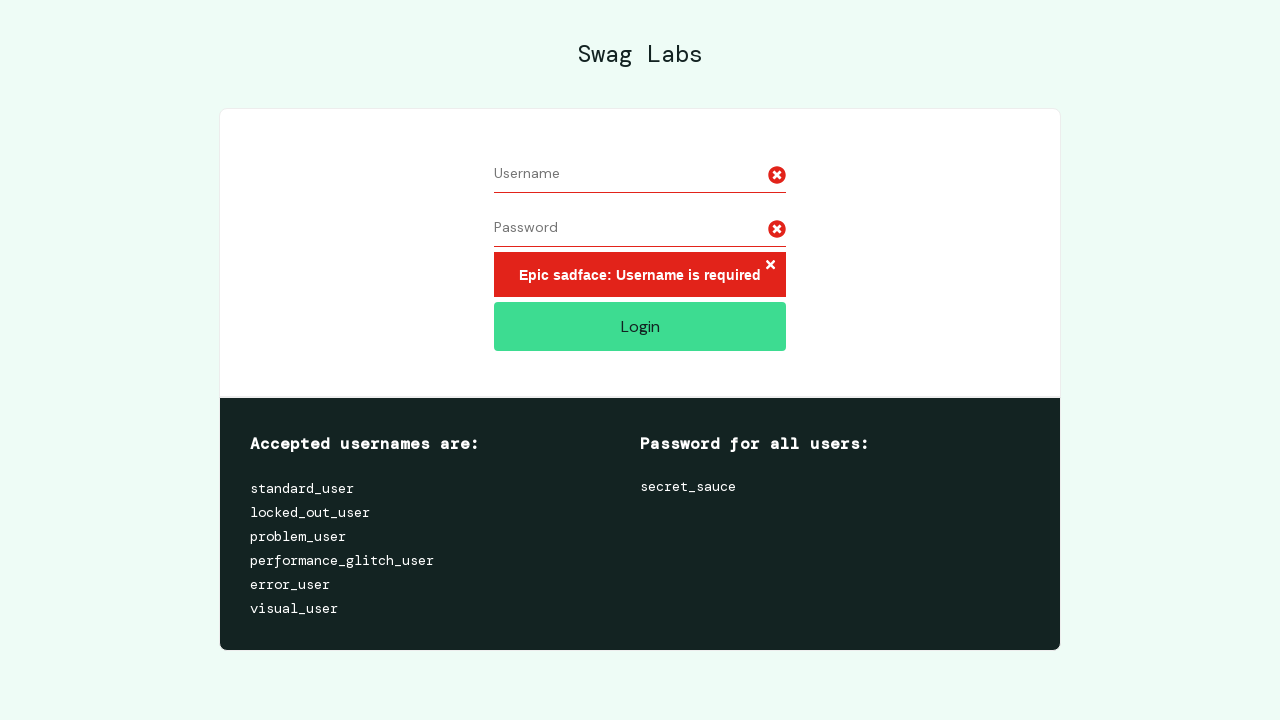